Tests clicking Copilot link in footer to navigate to Copilot page

Starting URL: https://github.com/mobile

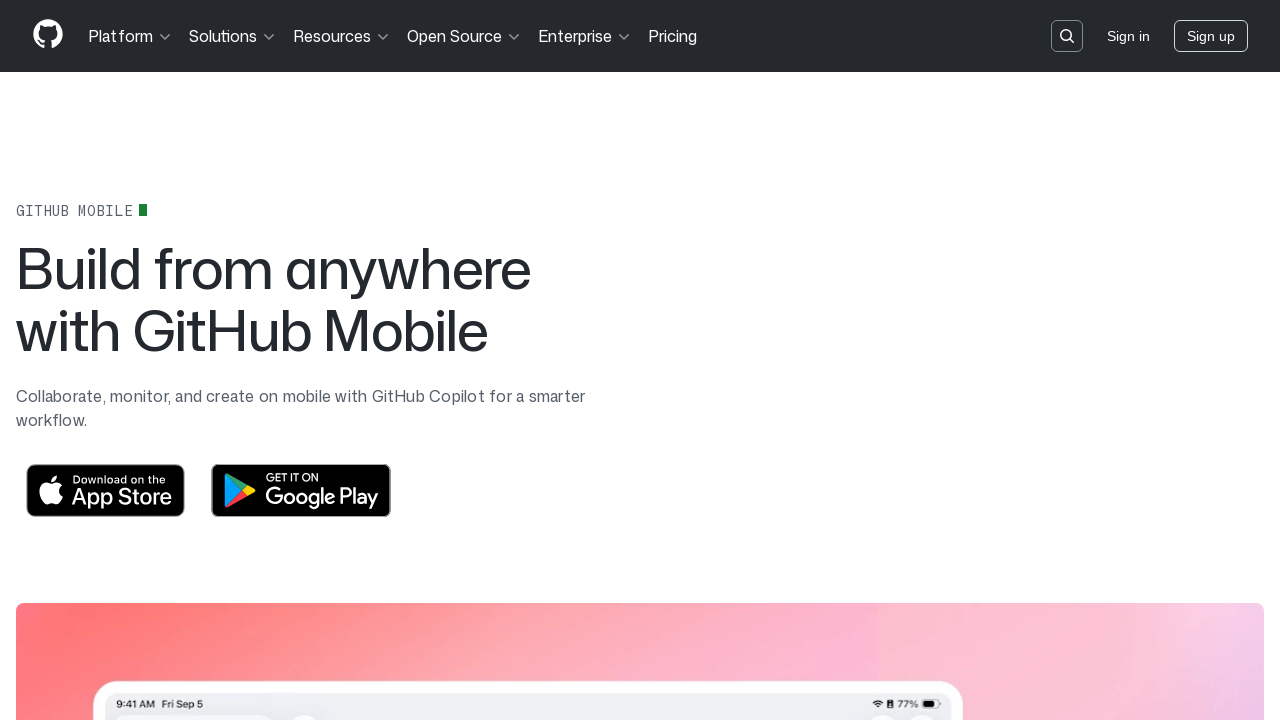

Clicked Copilot link in footer at (478, 361) on footer >> text=Copilot
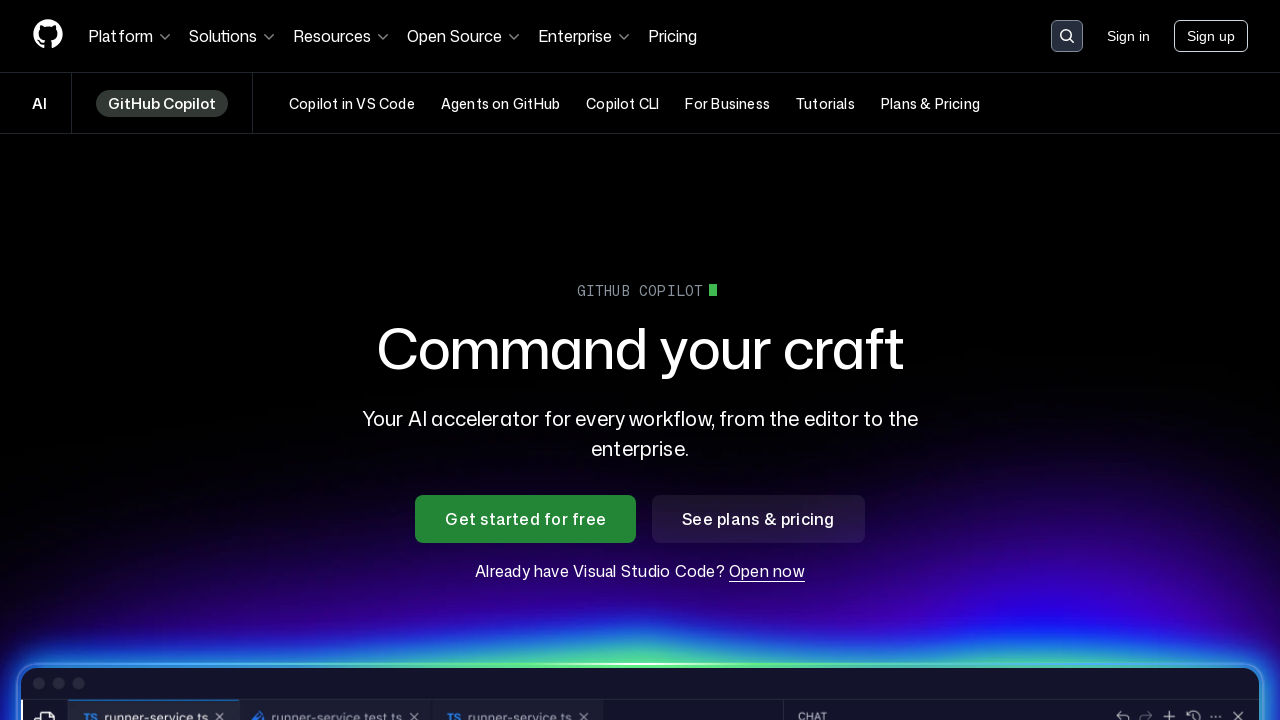

Navigated to Copilot page at https://github.com/features/copilot
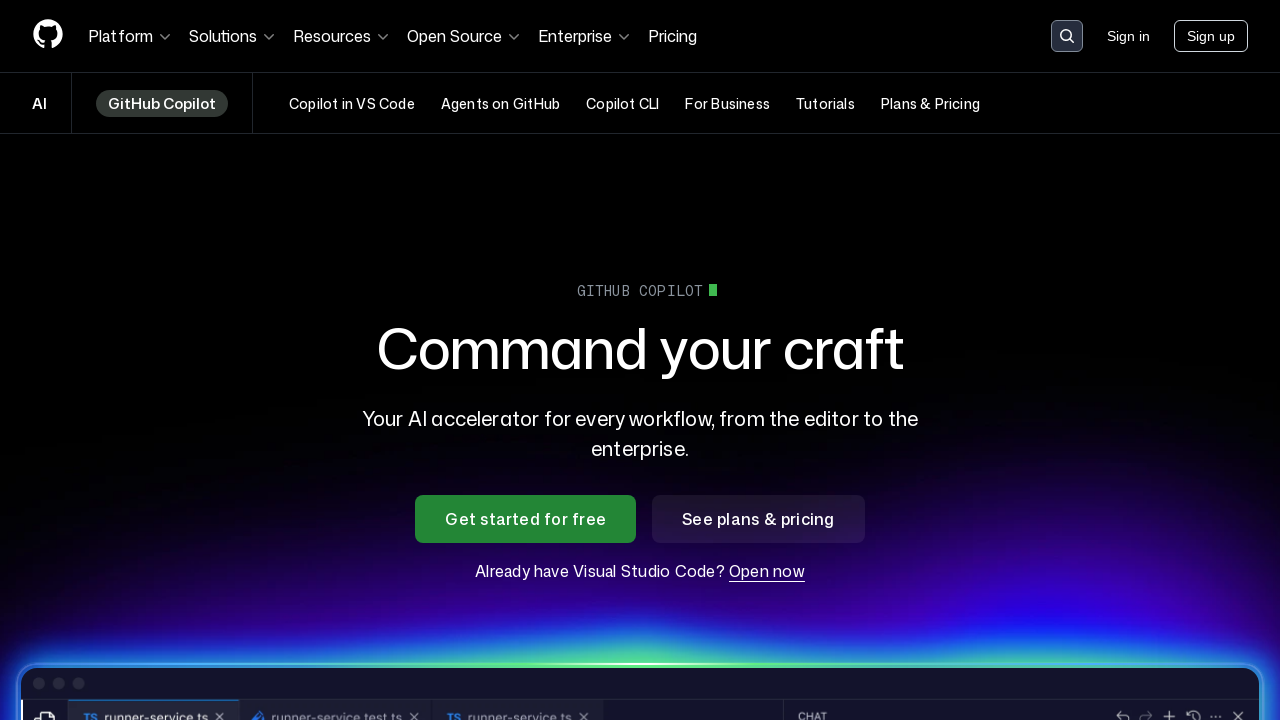

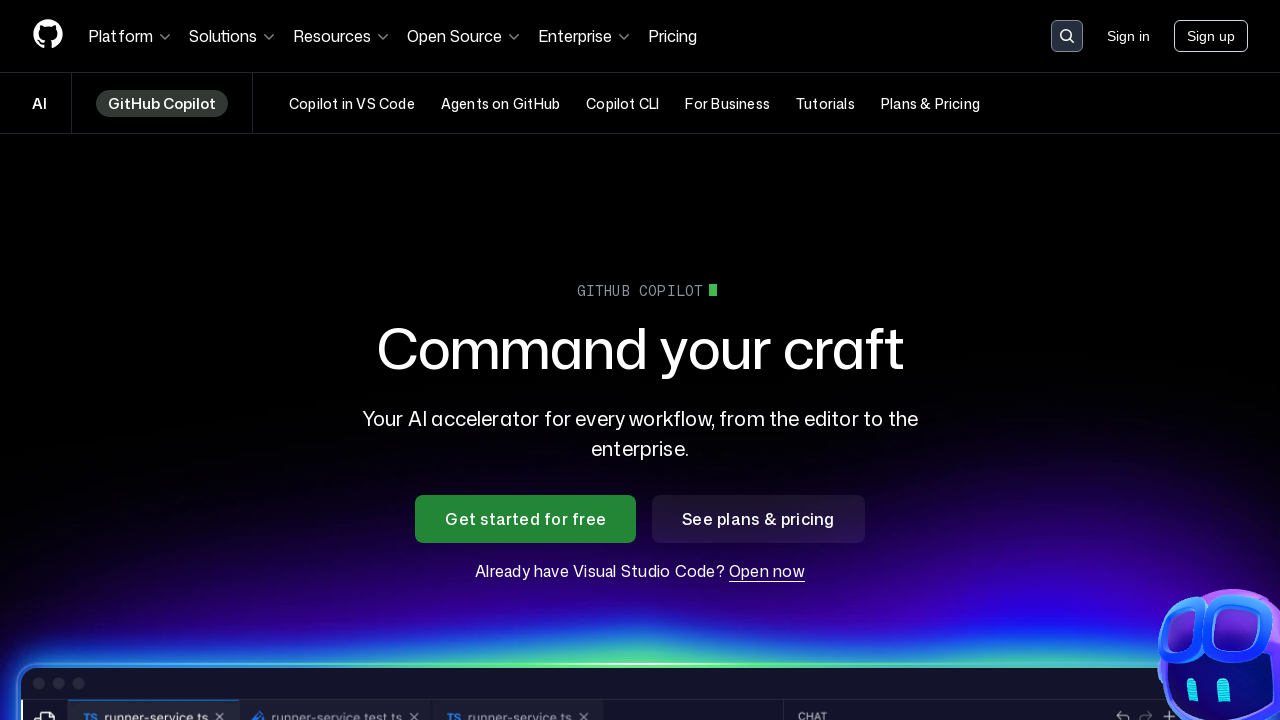